Tests that Terms of Service and Privacy Policy links on the login page open correct pages in new popups before authentication

Starting URL: https://www.hudl.com/

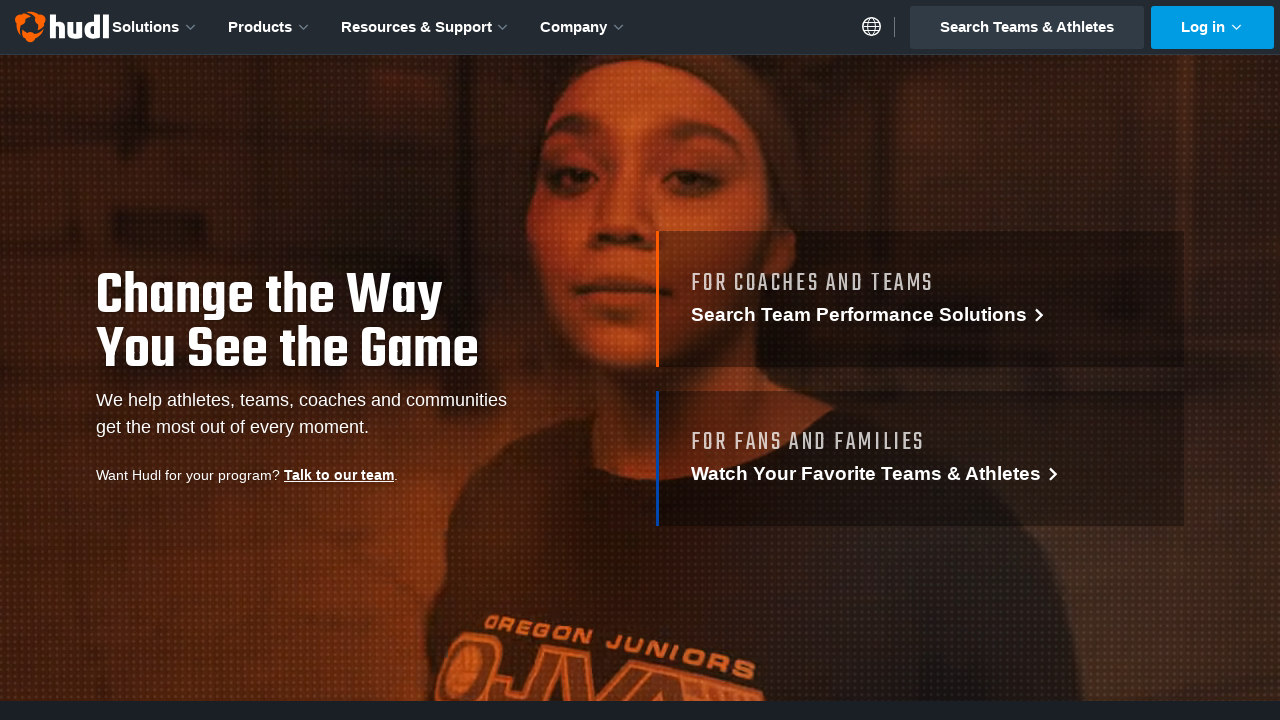

Clicked 'Log in' link on Hudl homepage at (1213, 27) on internal:role=link[name="Log in"i]
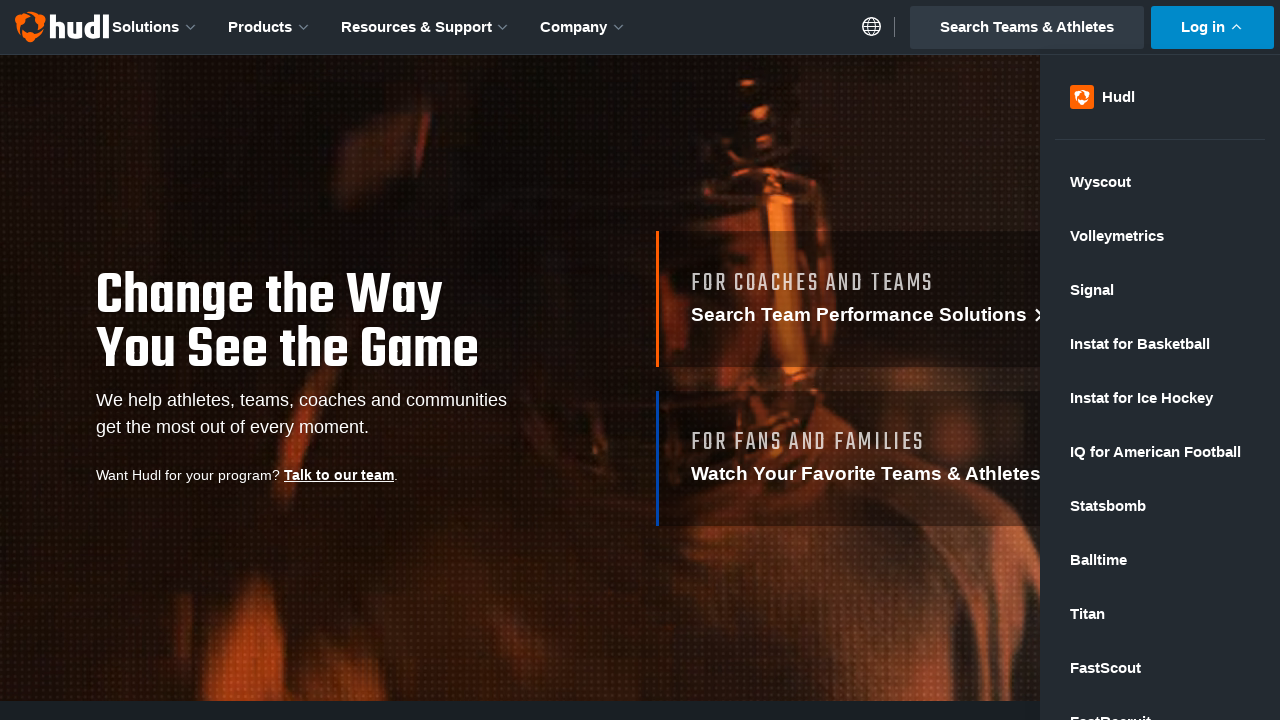

Clicked 'Hudl' login option at (1160, 96) on internal:role=link[name="Hudl"s] >> nth=1
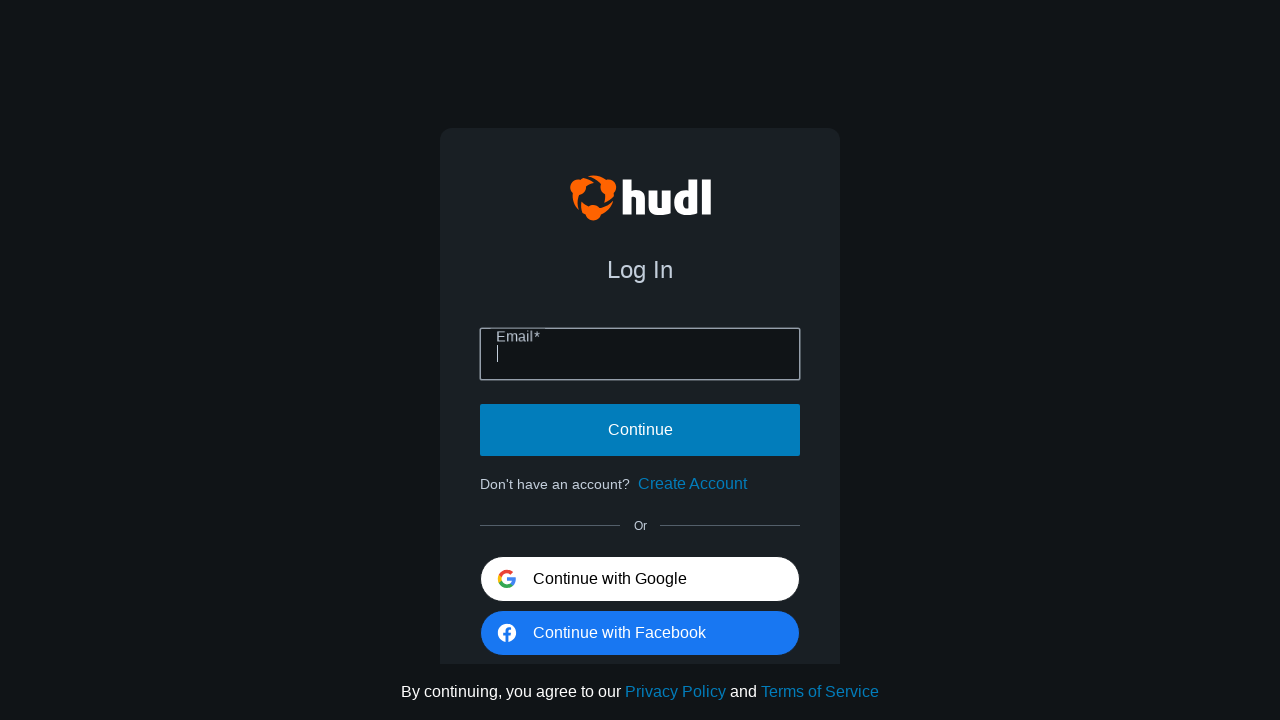

Clicked 'Privacy Policy' link - popup expected at (676, 692) on internal:role=link[name="Privacy Policy"i]
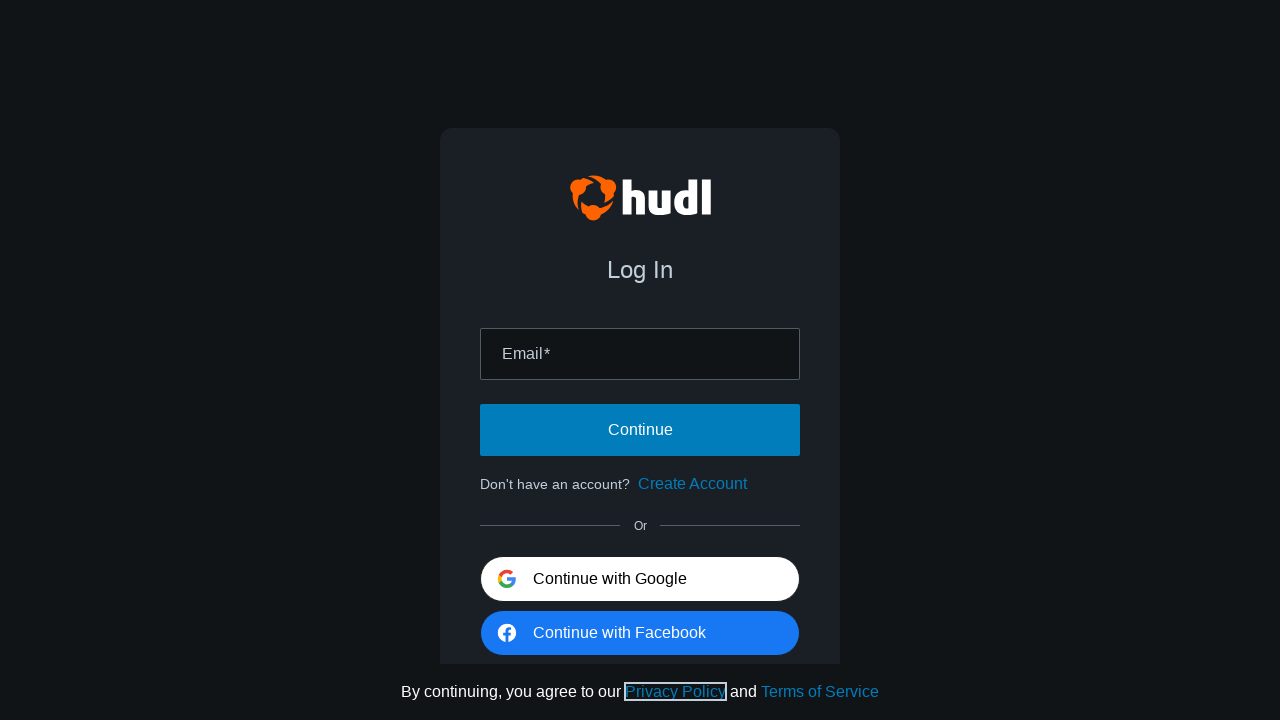

Privacy Policy popup loaded successfully
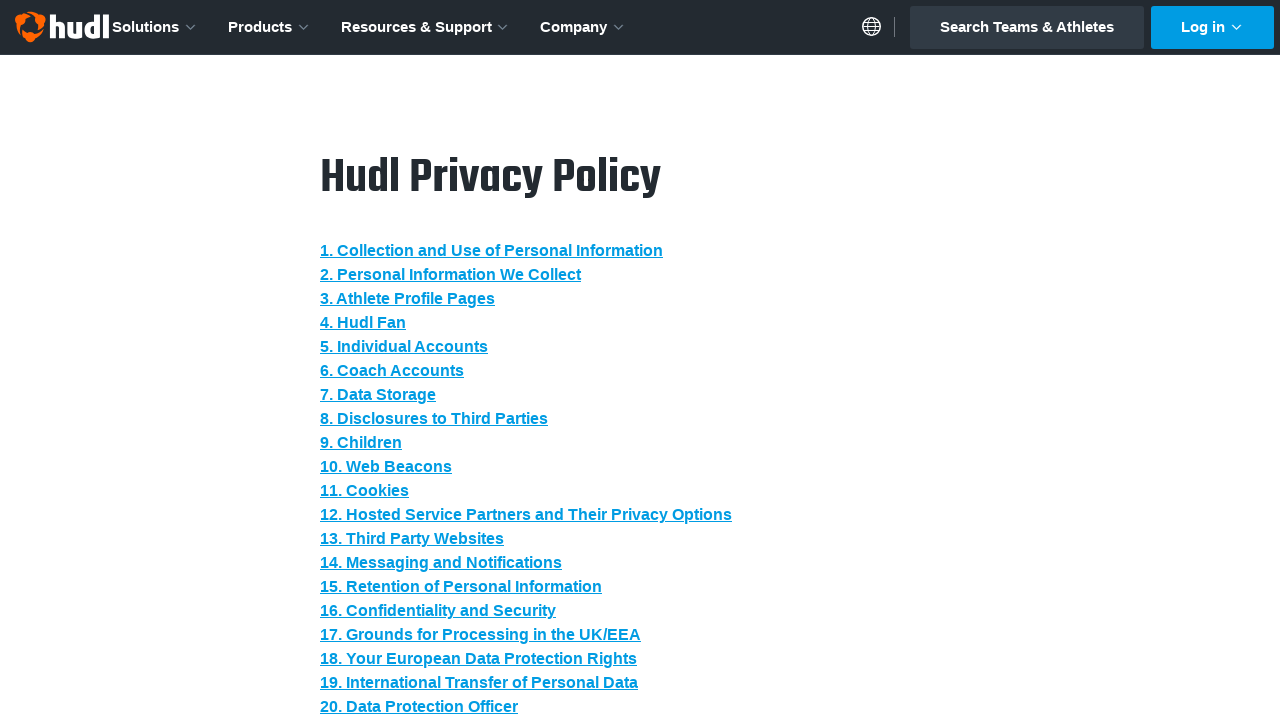

Closed Privacy Policy popup
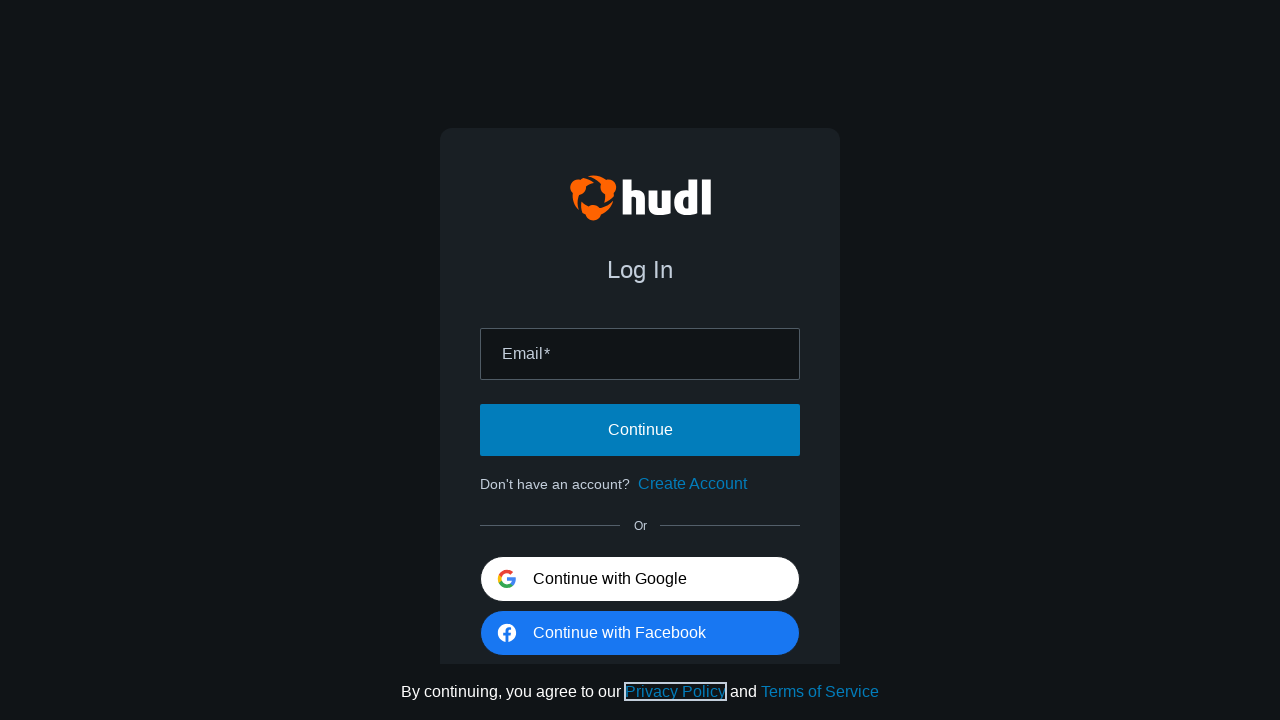

Clicked 'Terms of Service' link - popup expected at (820, 692) on internal:role=link[name="Terms of Service"i]
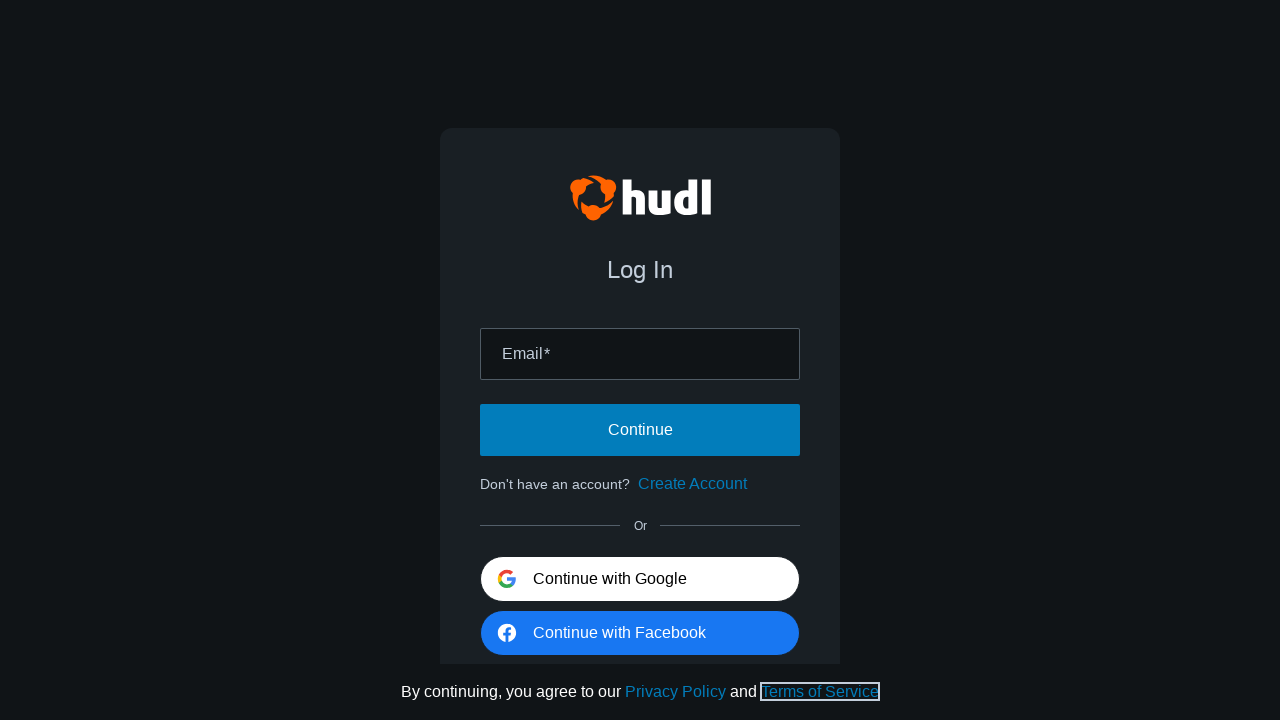

Terms of Service popup loaded successfully
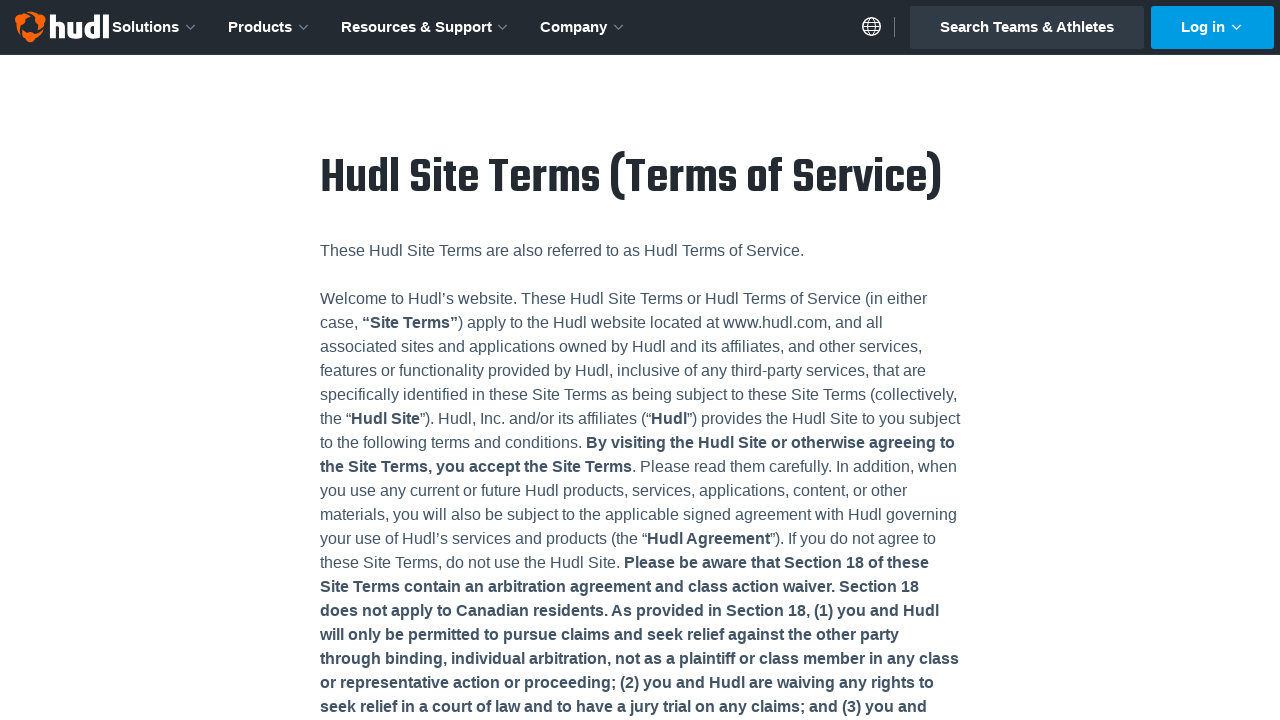

Closed Terms of Service popup
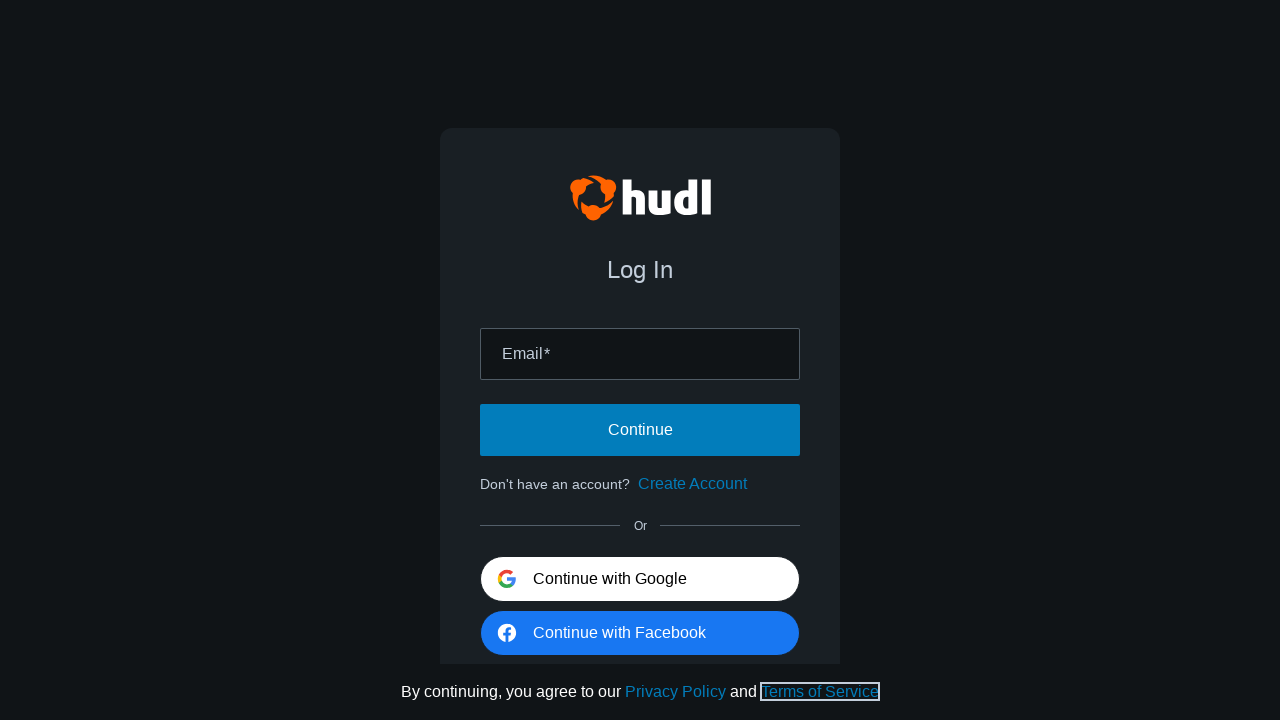

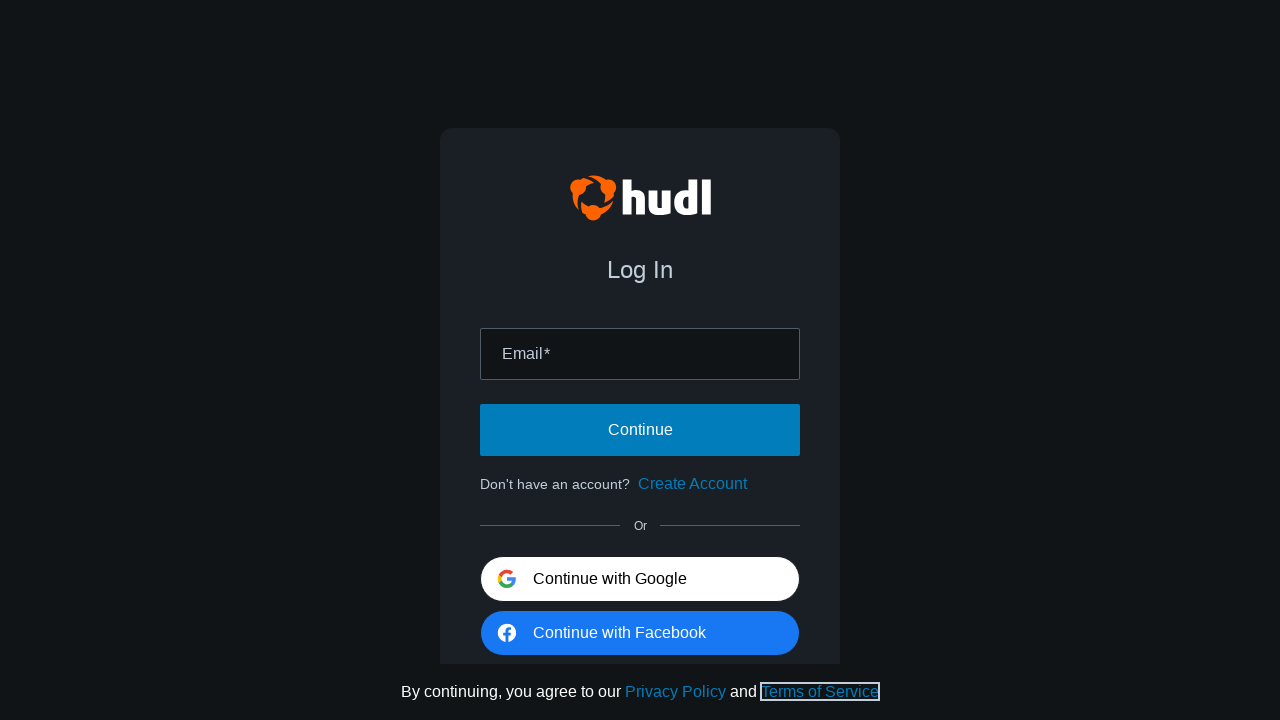